Tests opening a new tab by clicking the tab button and verifying navigation to sample page.

Starting URL: https://demoqa.com/browser-windows

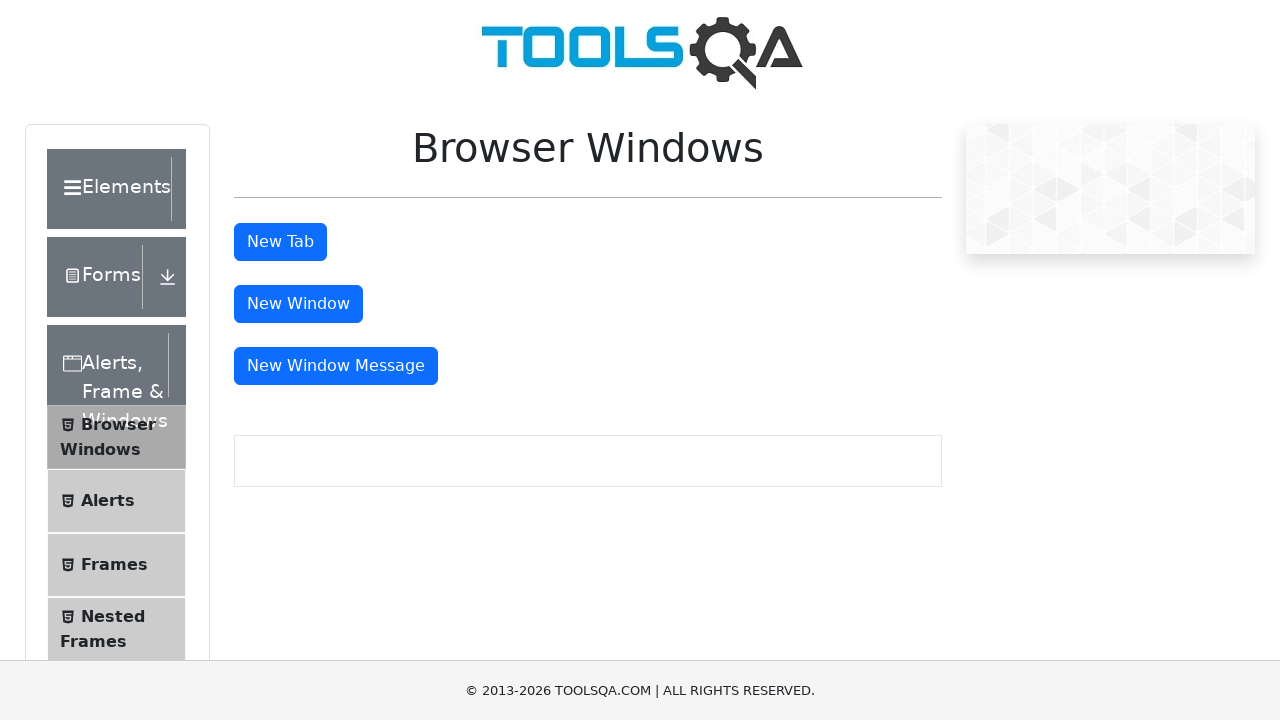

Clicked tab button to open new tab at (280, 242) on #tabButton
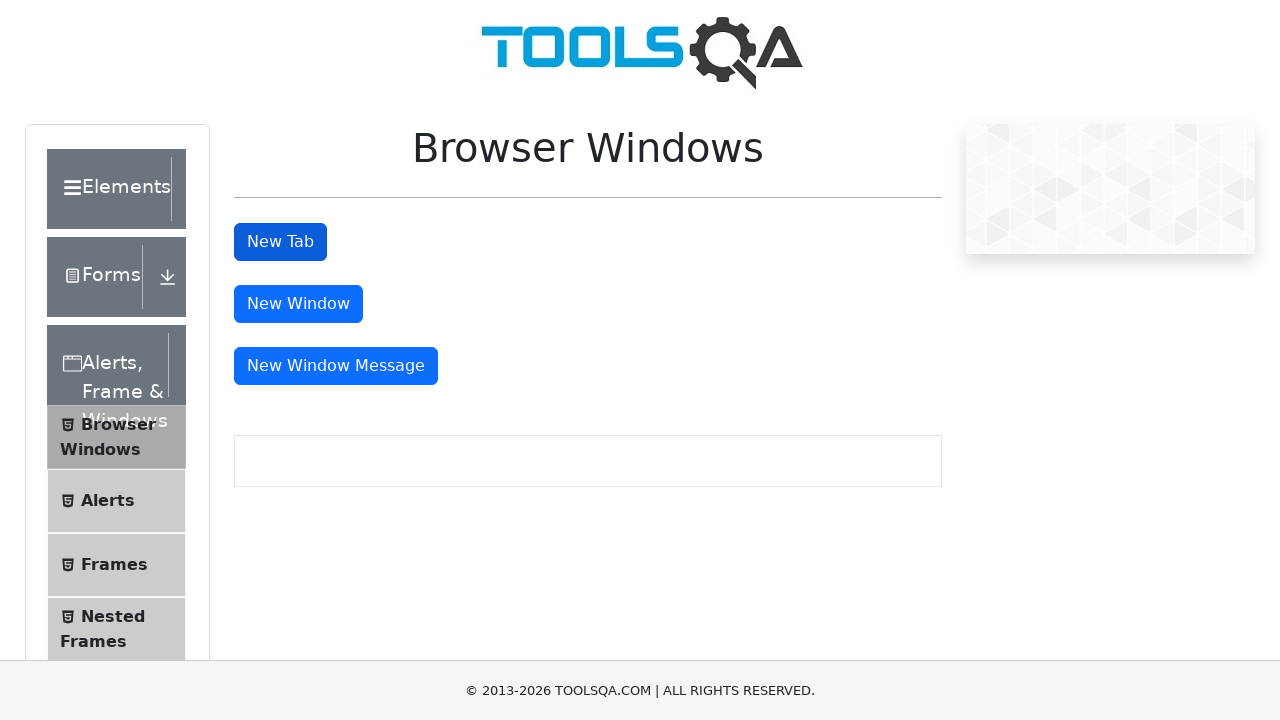

New tab page object obtained
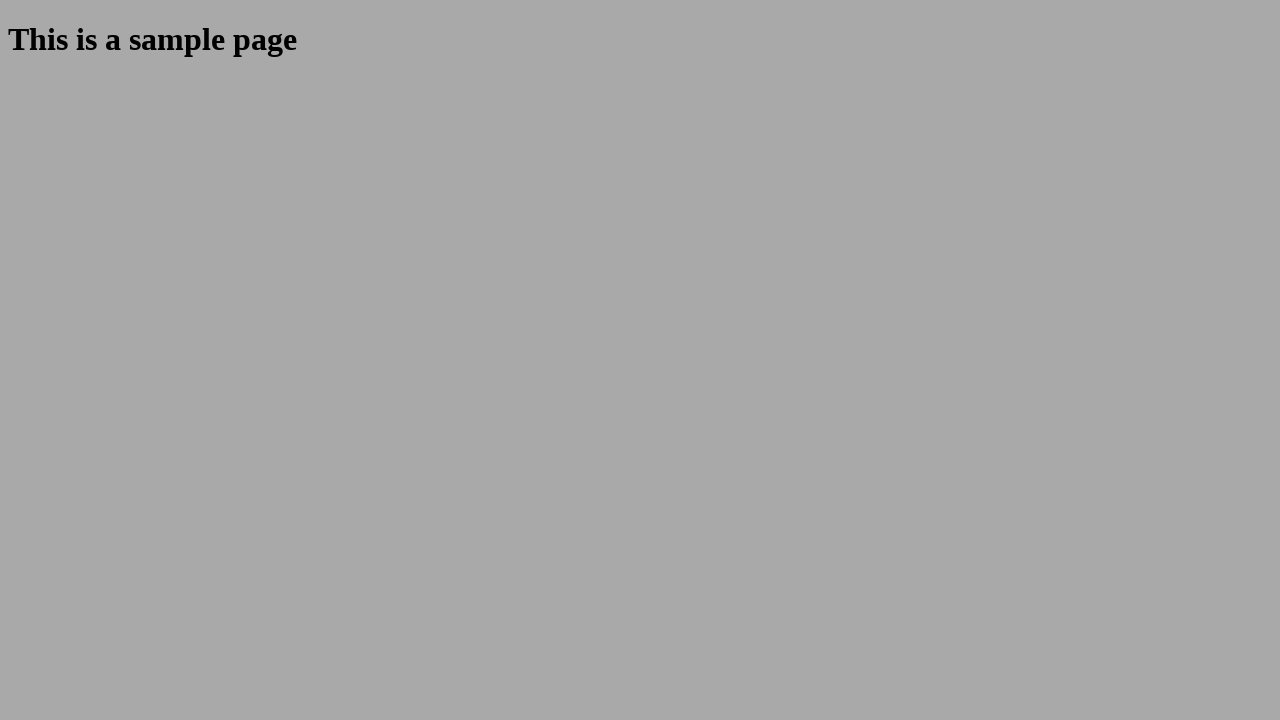

New tab page load state completed
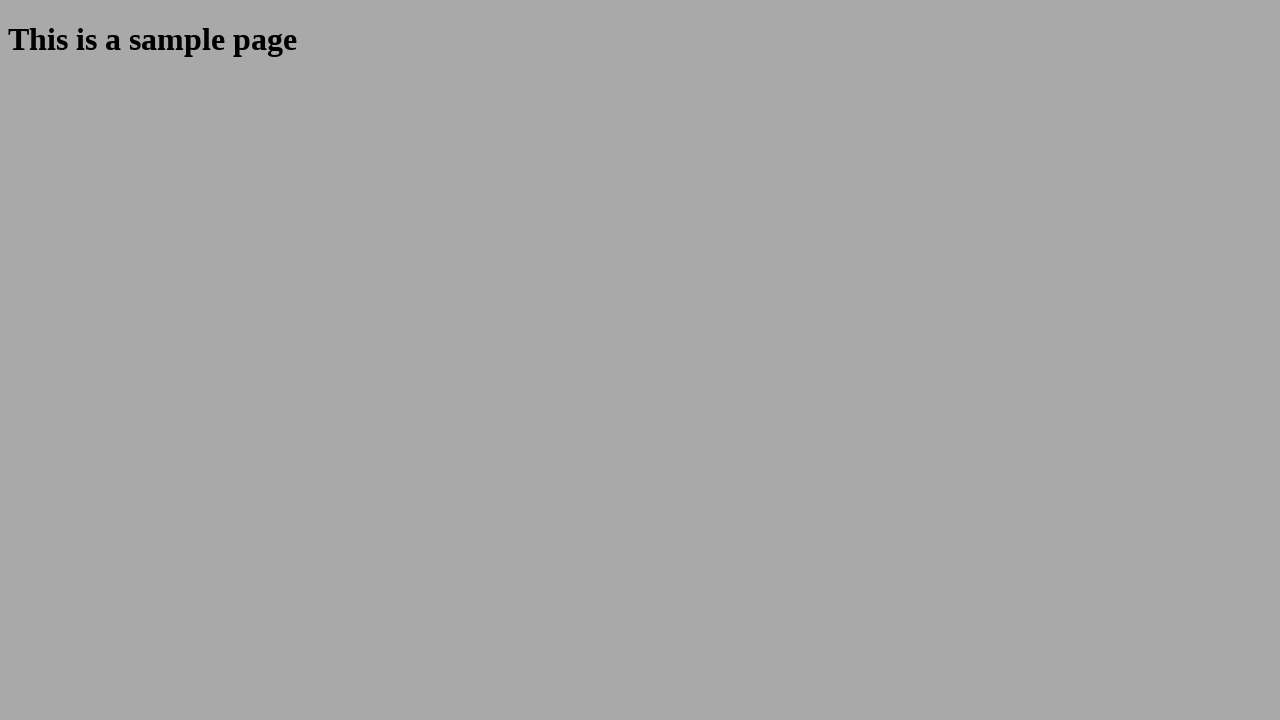

Verified navigation to sample page URL (https://demoqa.com/sample)
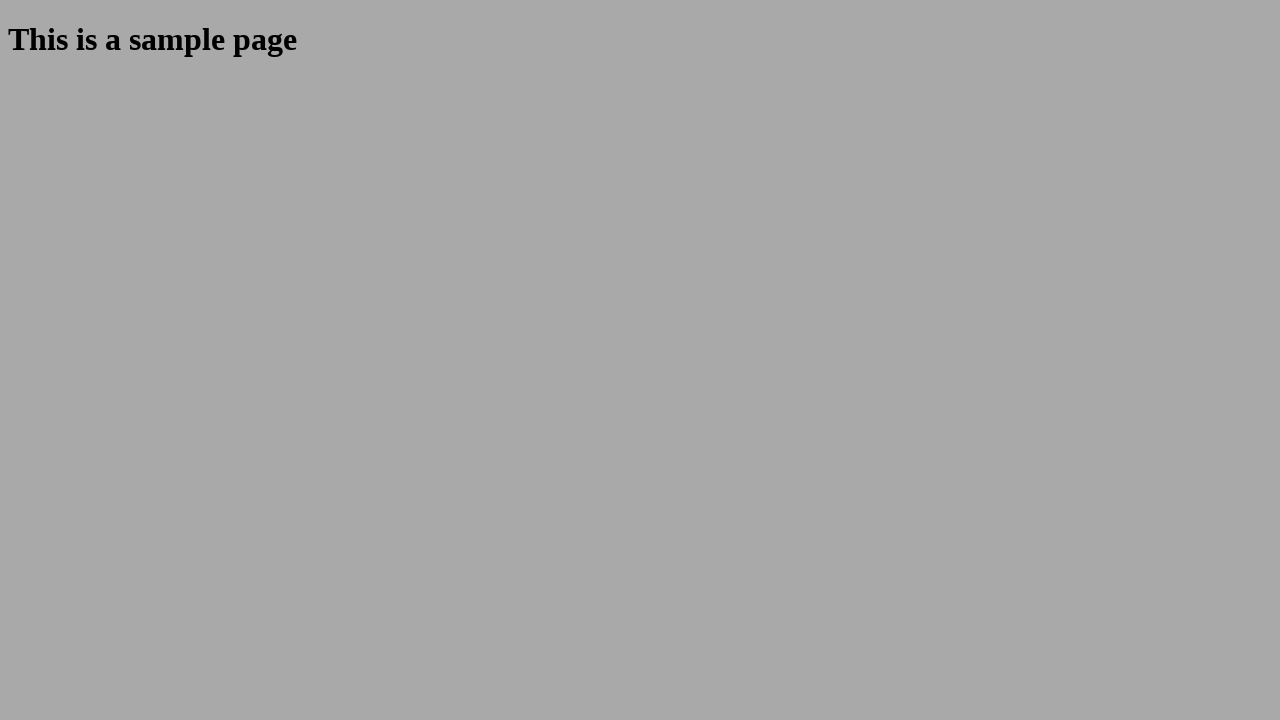

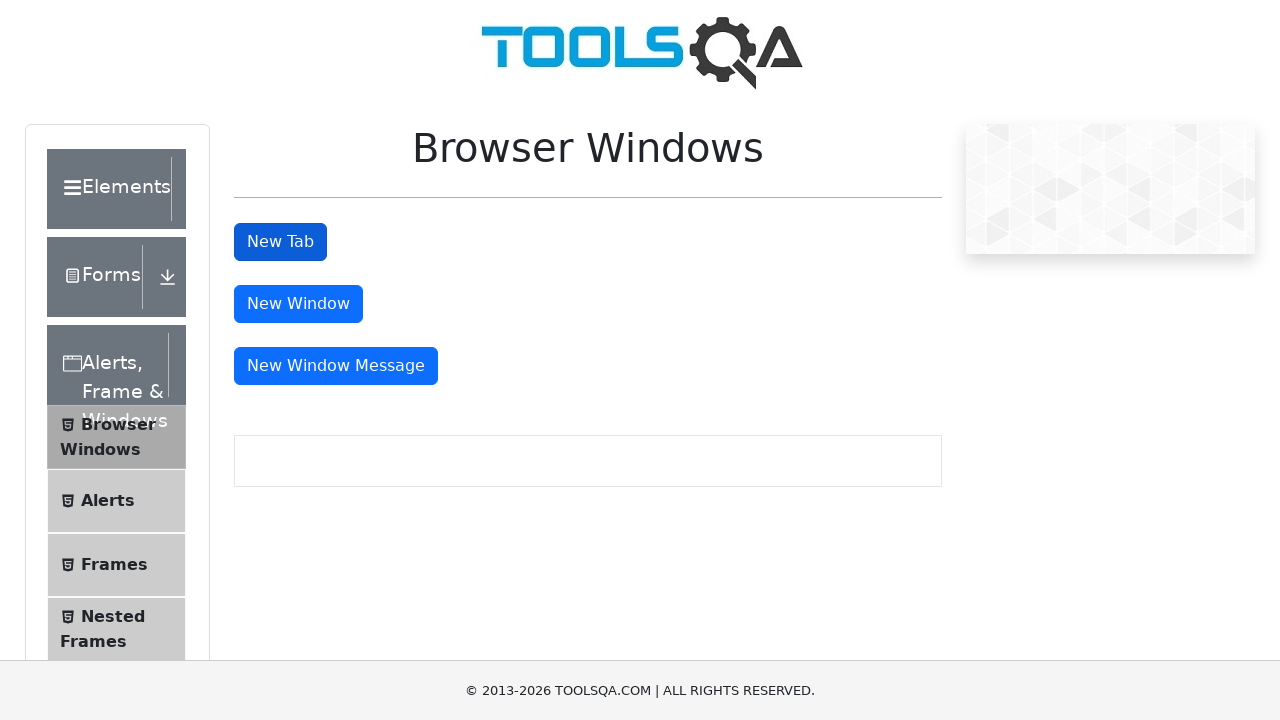